Verifies that the page title is NOT "Walmart.com | Save Money" (negative test)

Starting URL: https://www.walmart.com

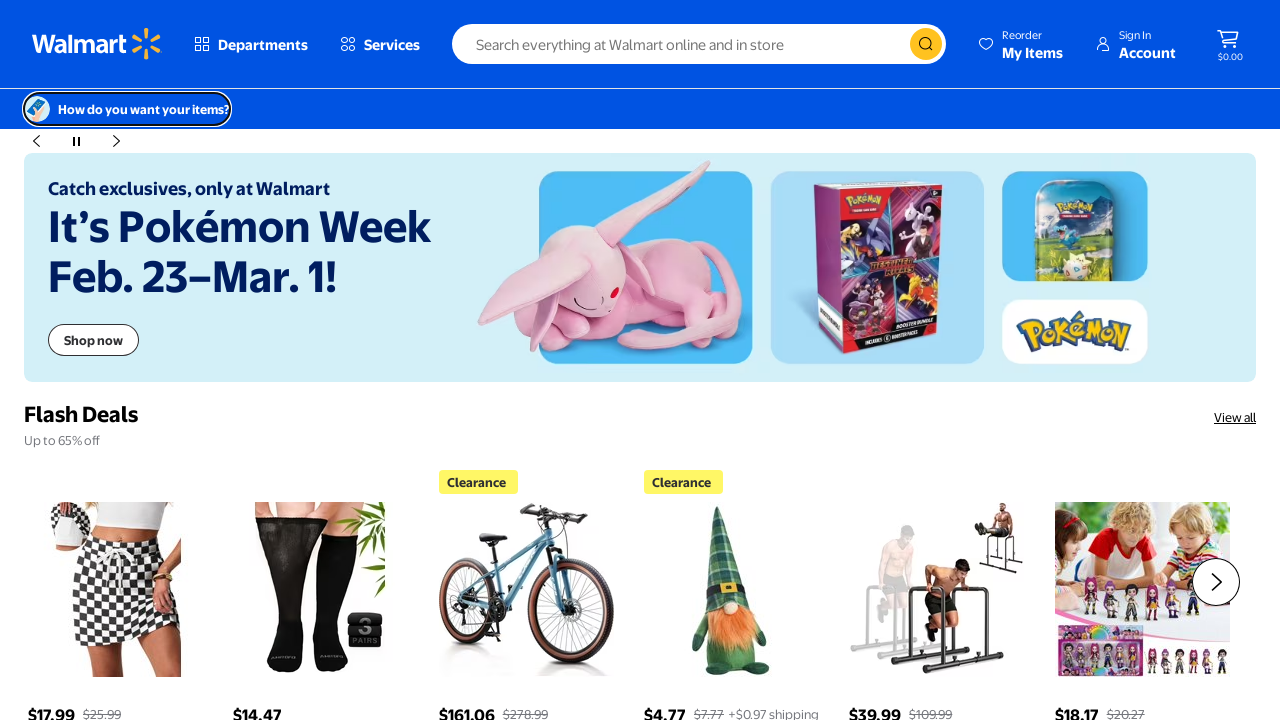

Navigated to https://www.walmart.com
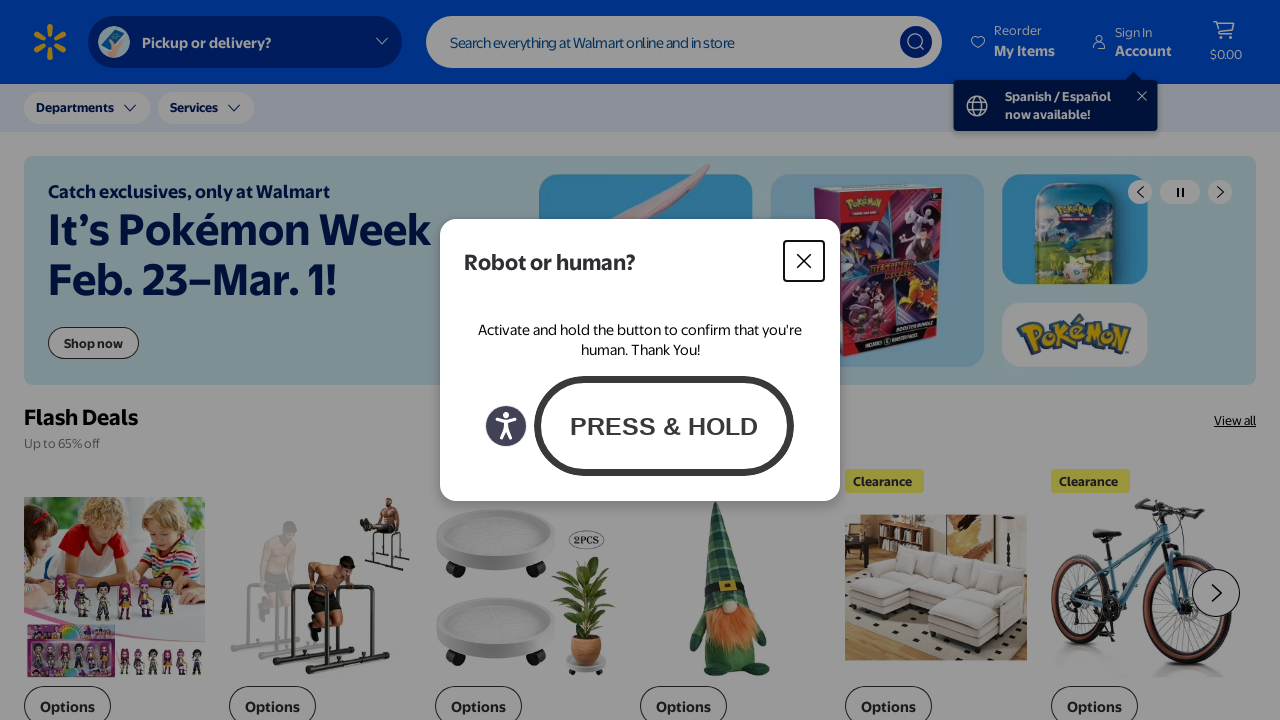

Retrieved page title: 'Walmart | Save Money. Live better.'
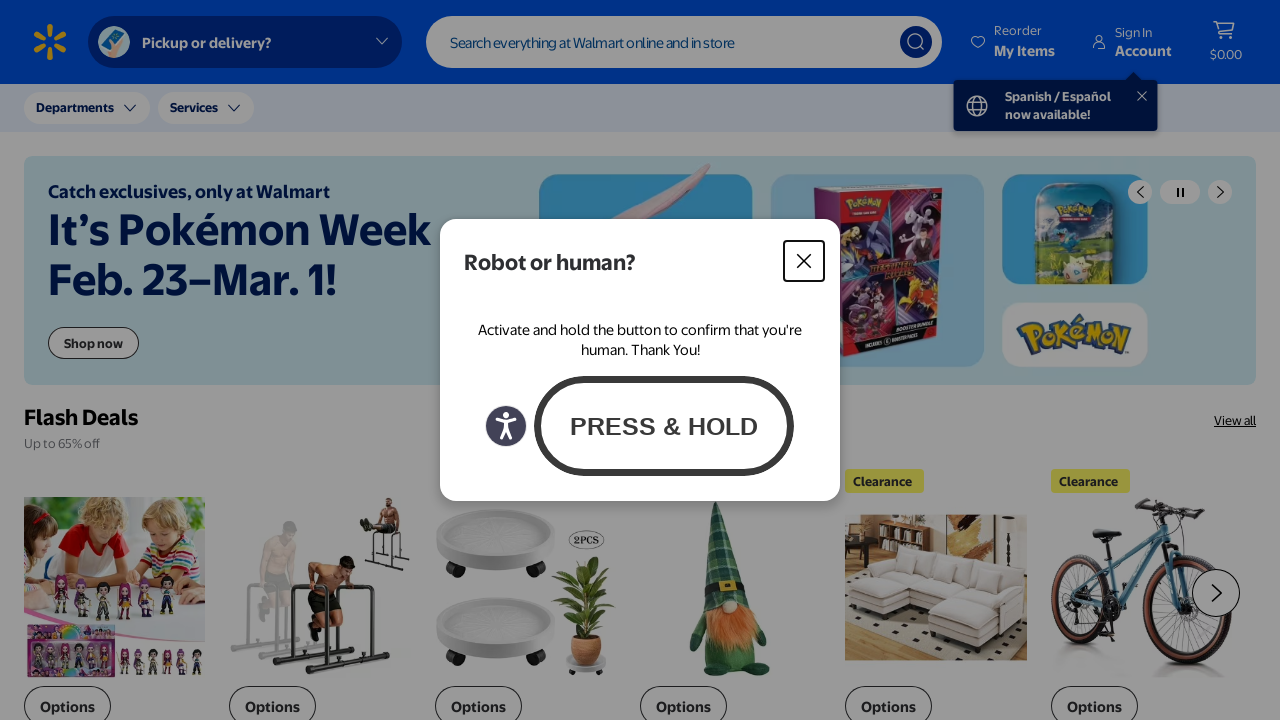

Verified that page title is NOT 'Walmart.com | Save Money' (negative assertion passed)
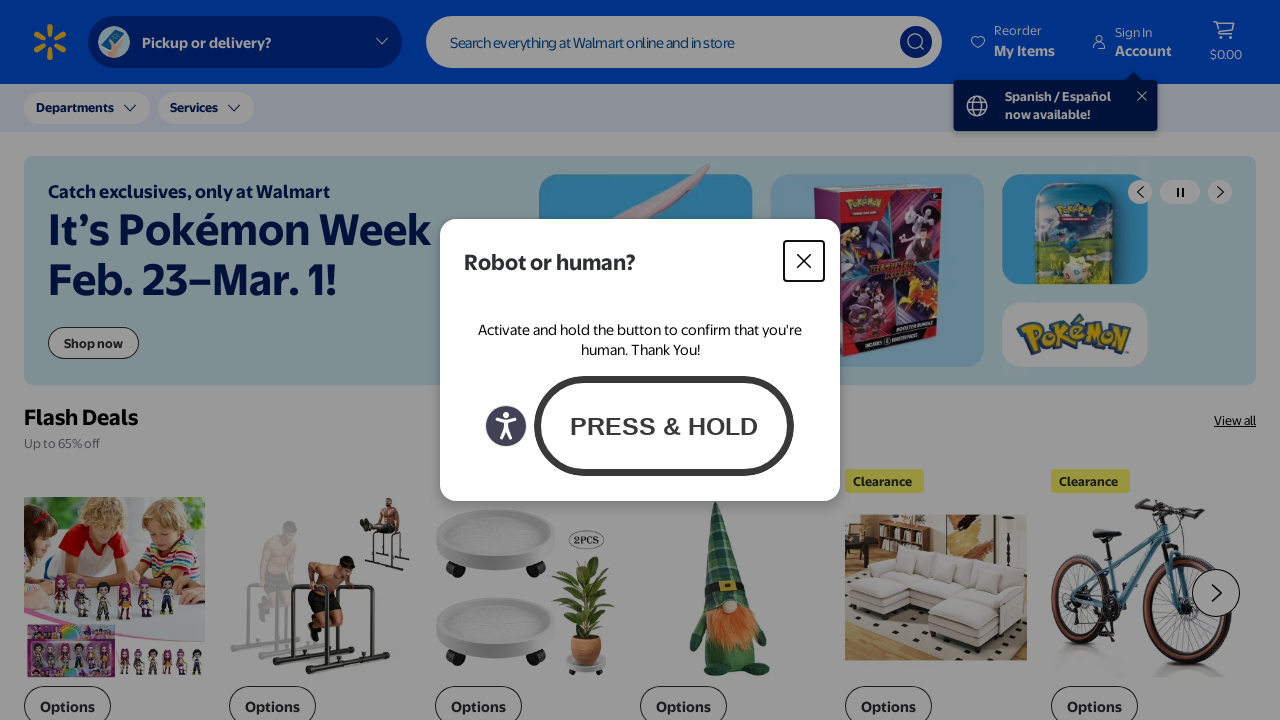

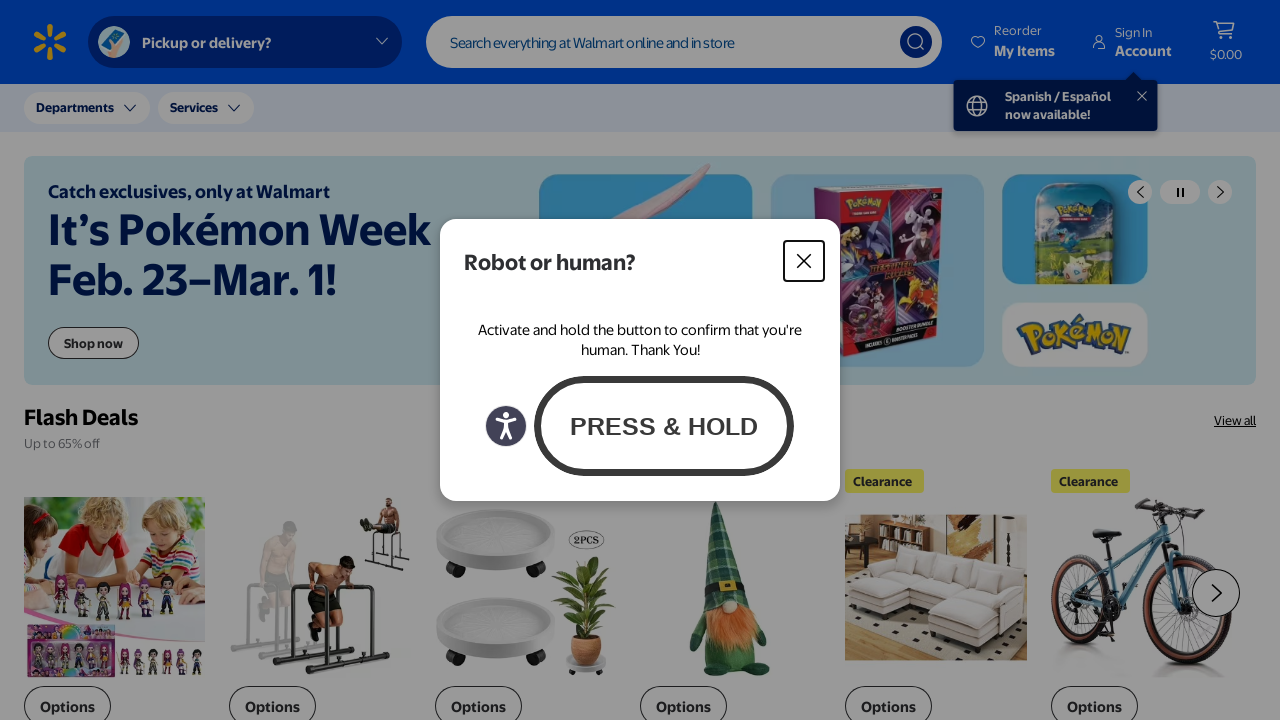